Tests that navigation links contain required Finnish text and link to expected pages.

Starting URL: https://ntig-uppsala.github.io/Frisor-Saxe/index-fi.html

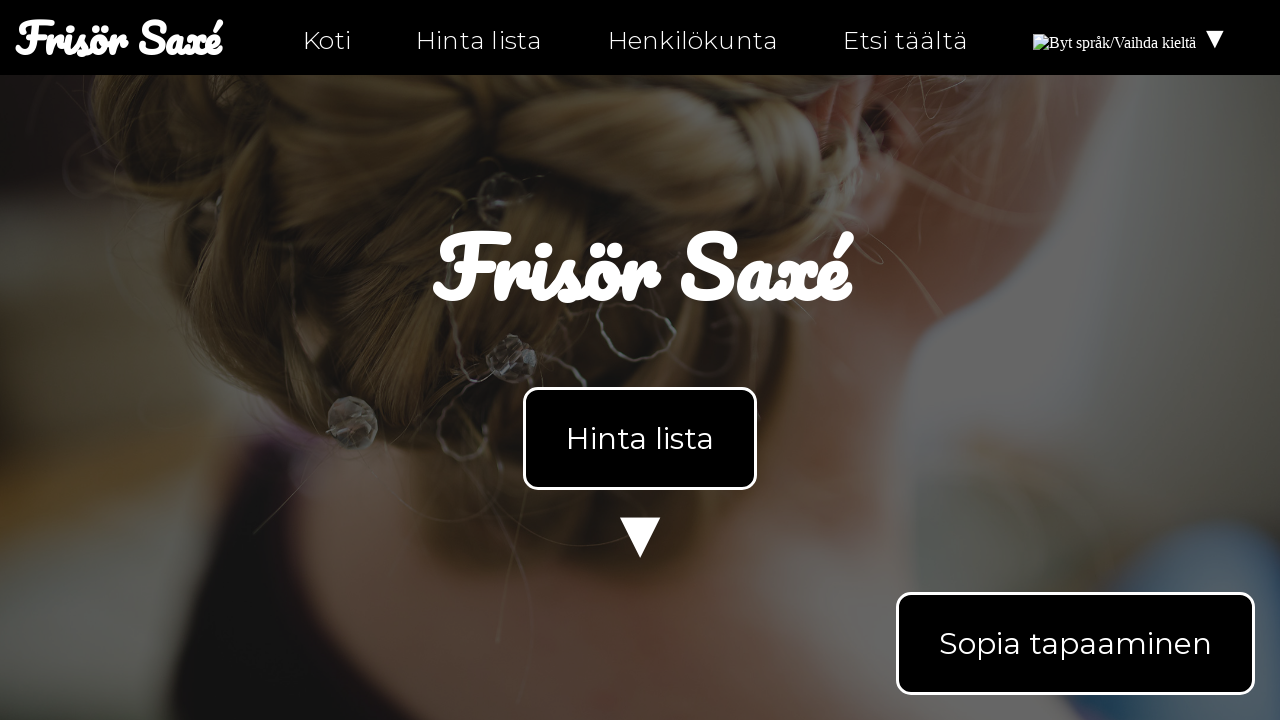

Navigation element loaded on index page
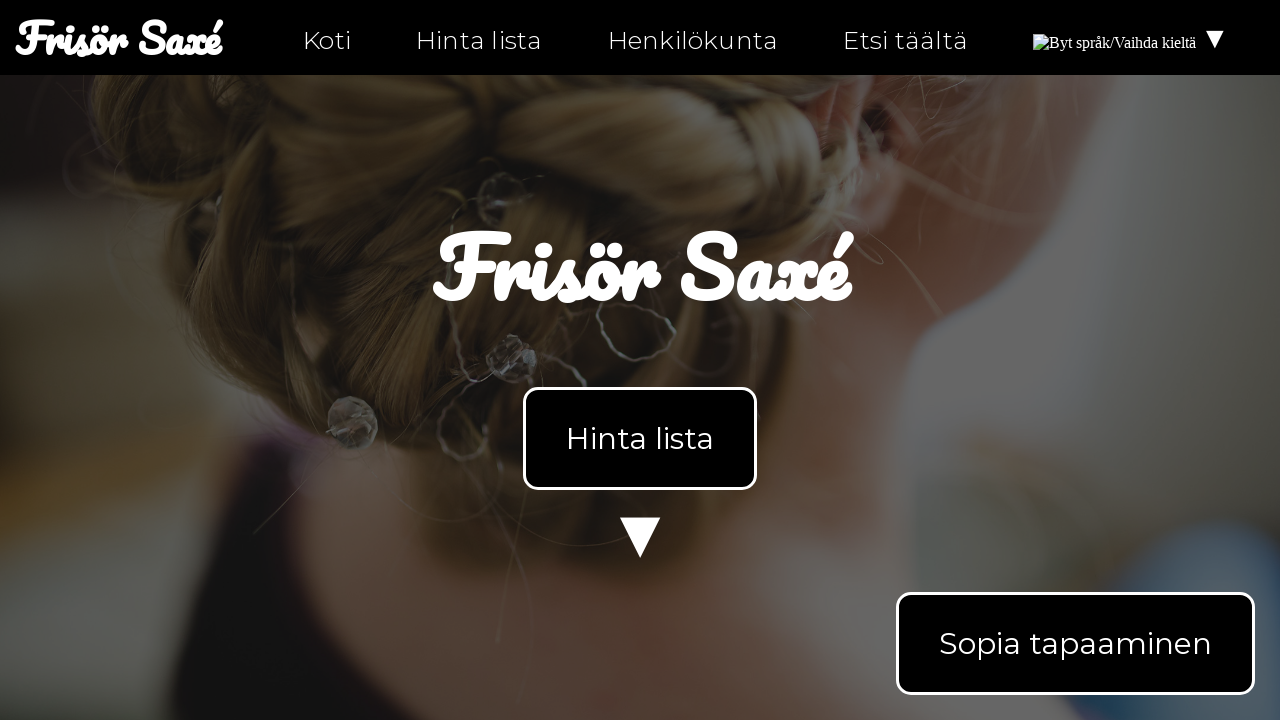

Retrieved body text content
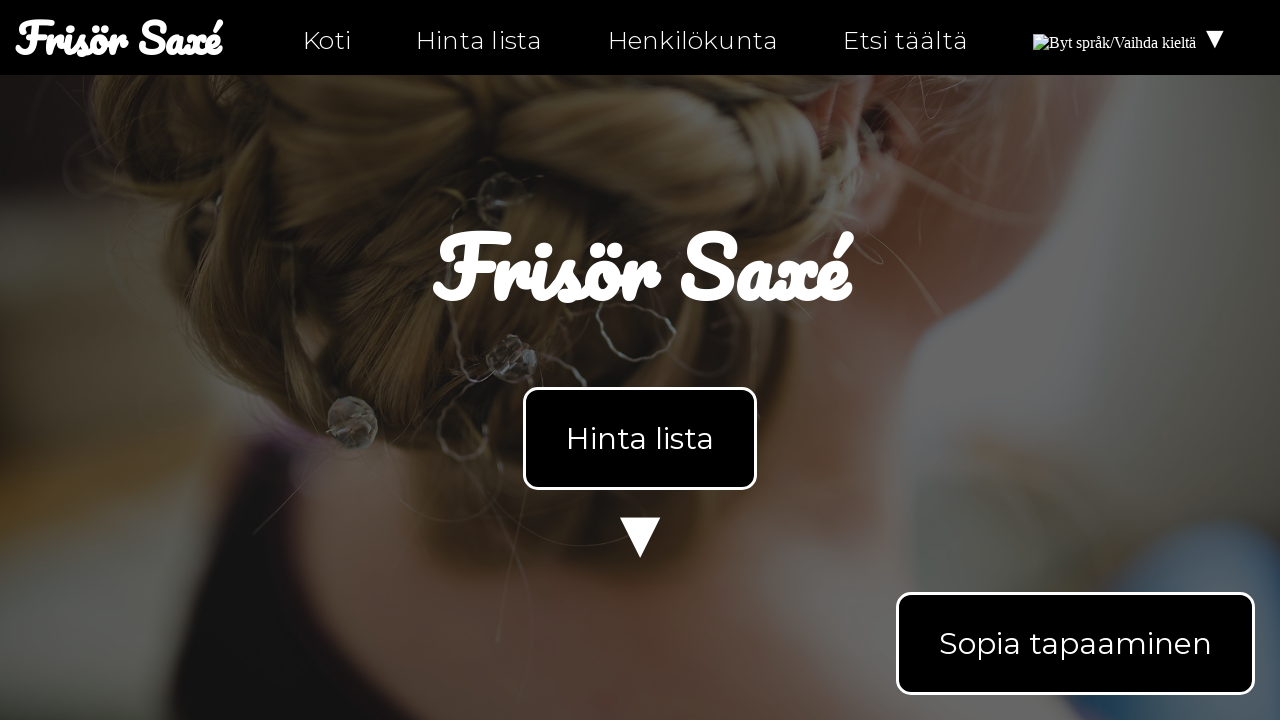

Verified all required Finnish navigation texts are present: Koti, Henkilökunta, Etsi täältä
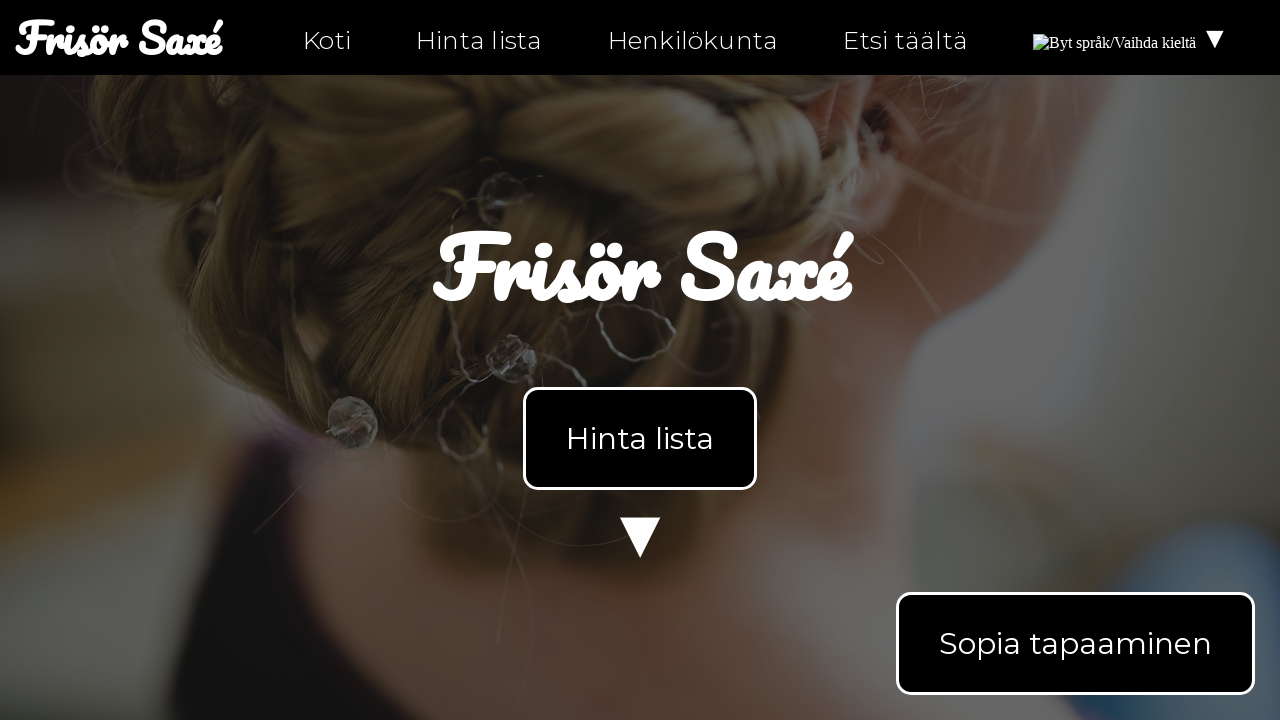

Retrieved all navigation links
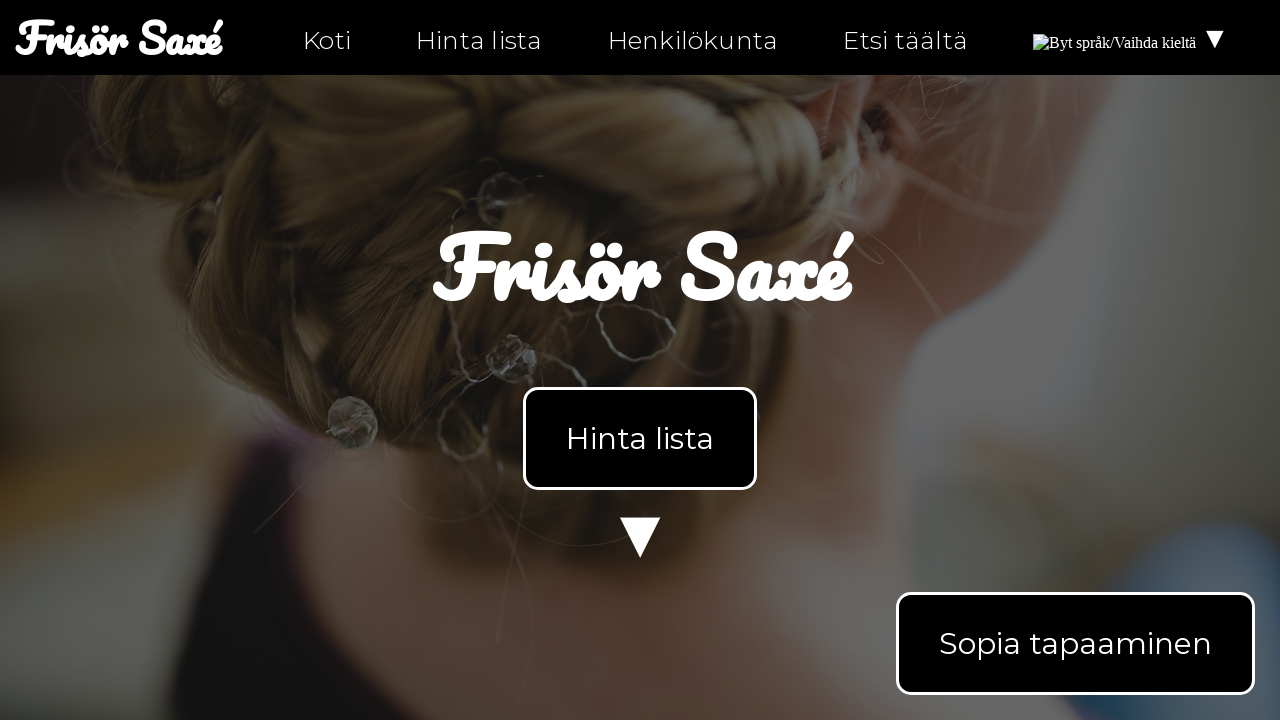

Extracted href filenames from navigation links
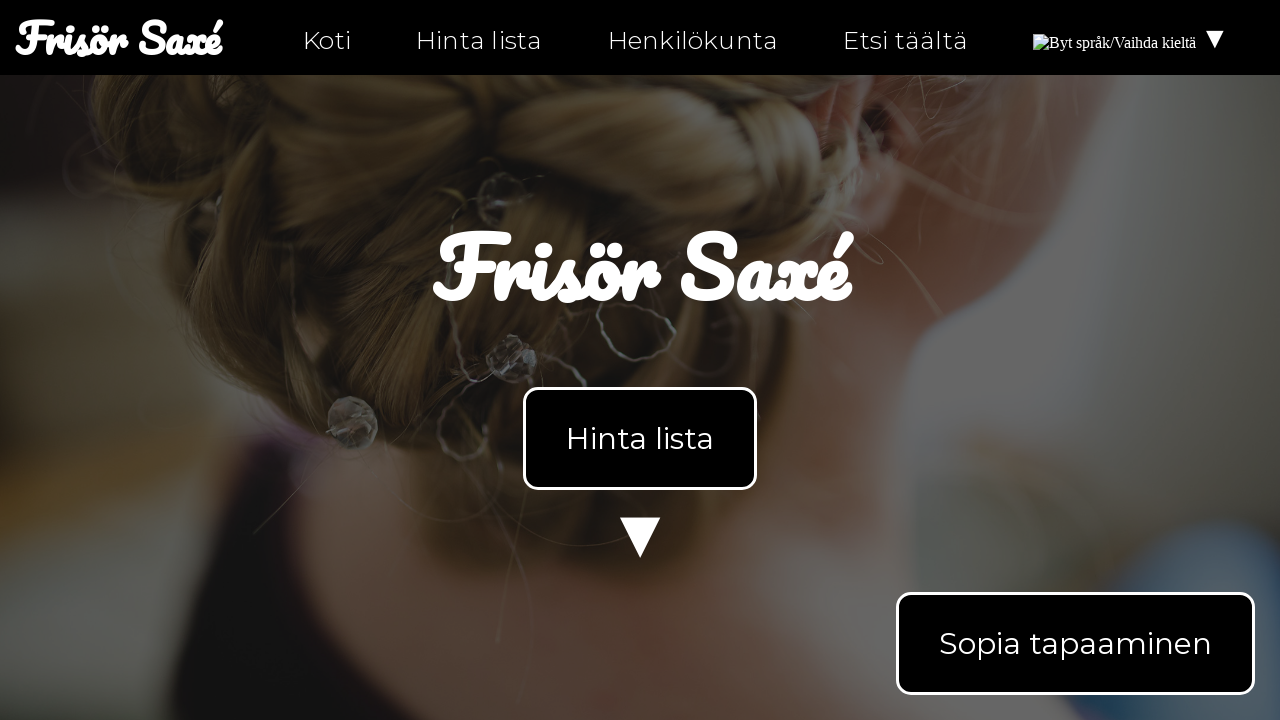

Verified navigation contains links to all expected pages: index-fi.html, personal-fi.html, hitta-hit-fi.html
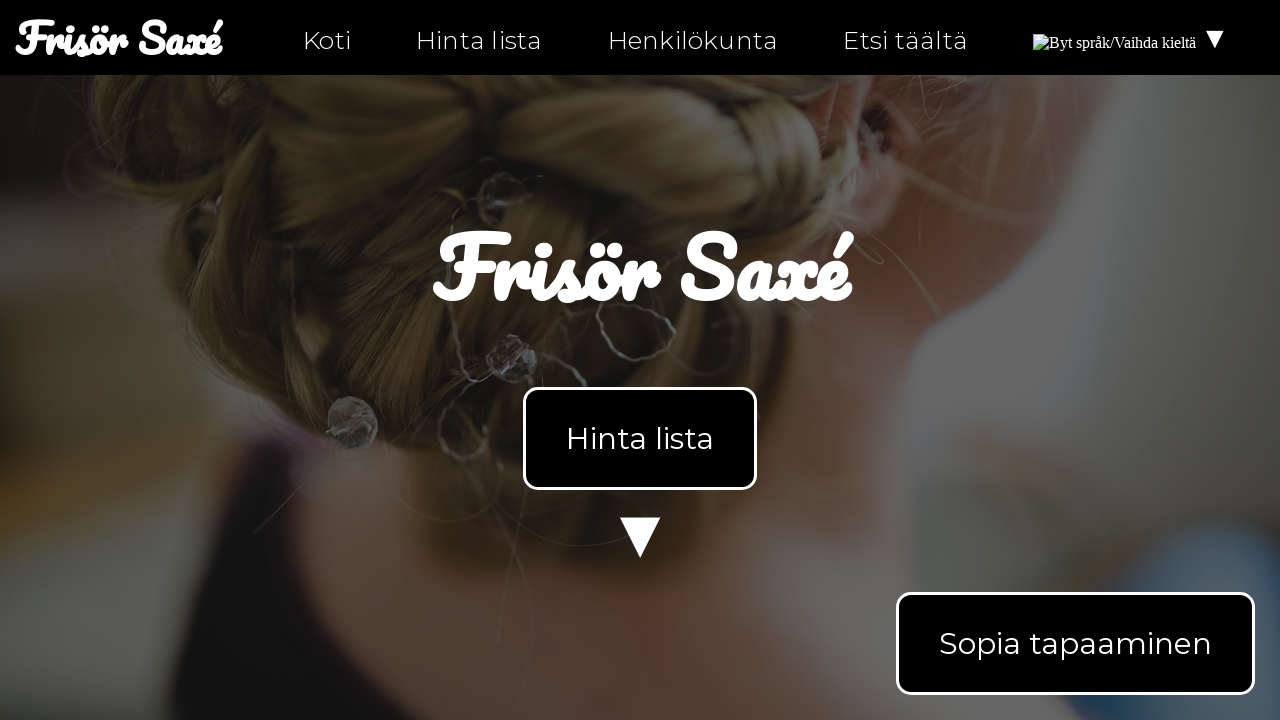

Navigated to page: personal-fi.html
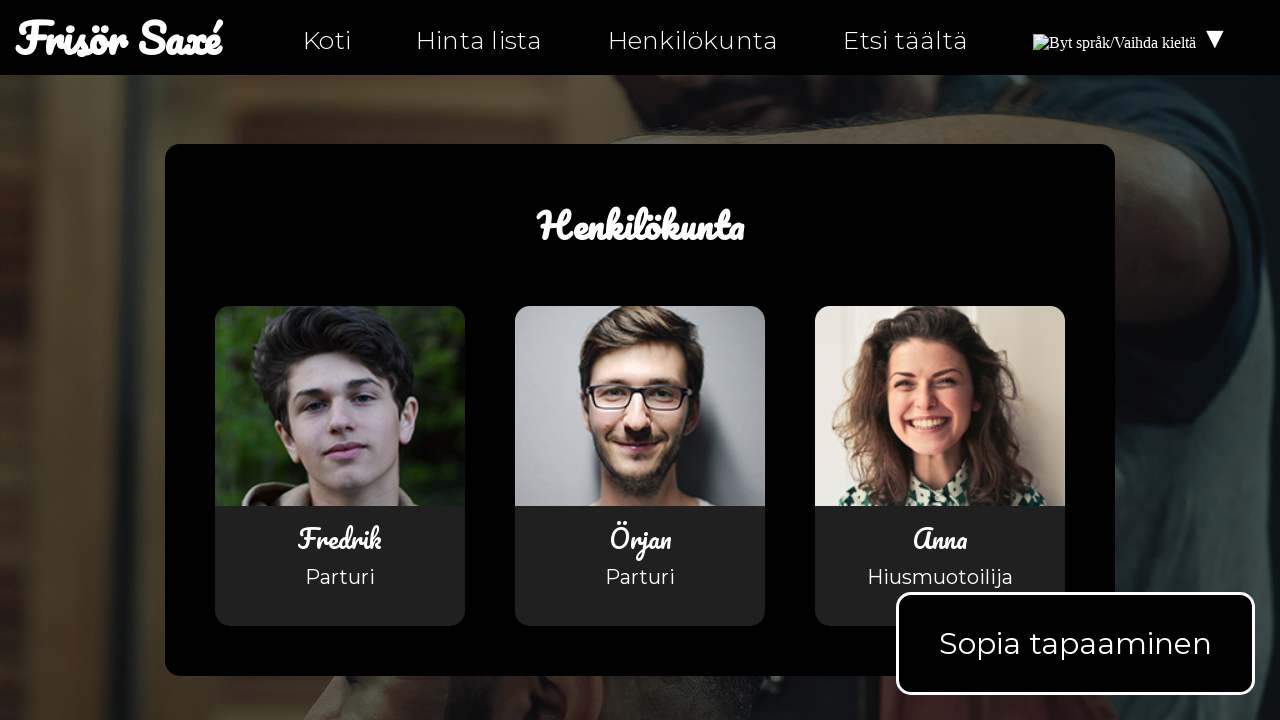

Navigation element loaded on personal-fi.html
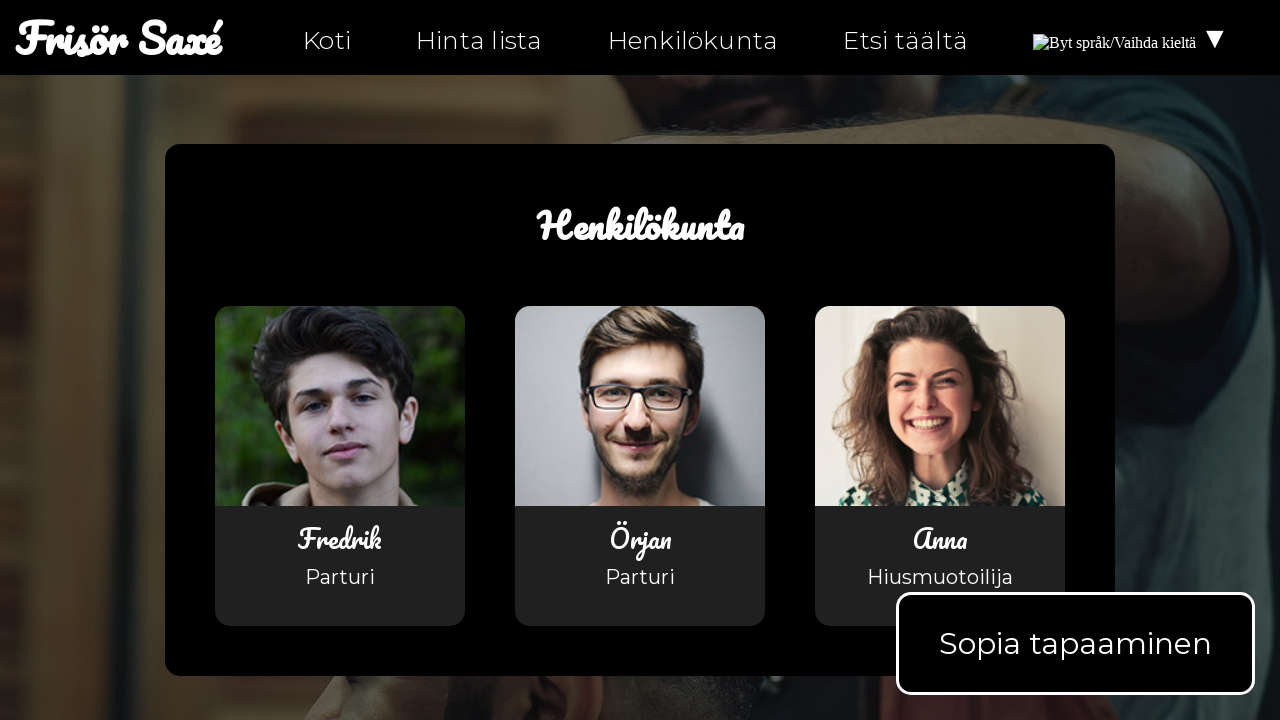

Retrieved body text content from personal-fi.html
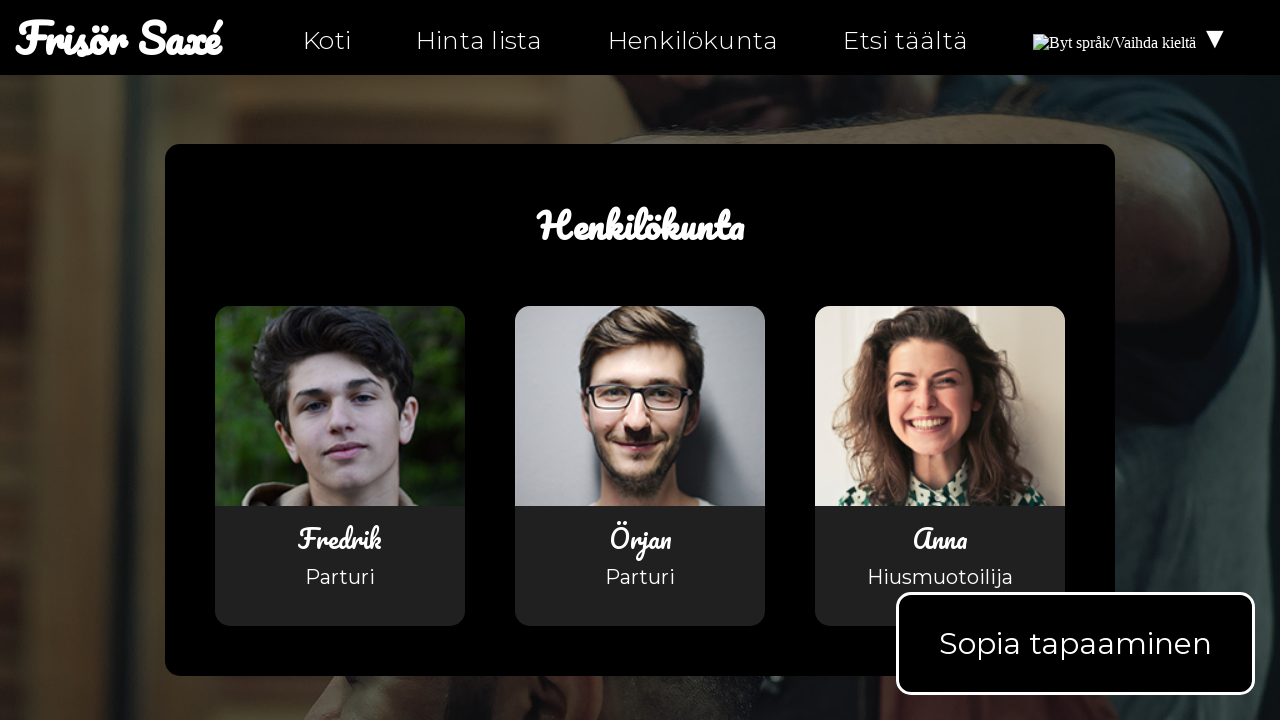

Verified all required Finnish navigation texts are present on personal-fi.html
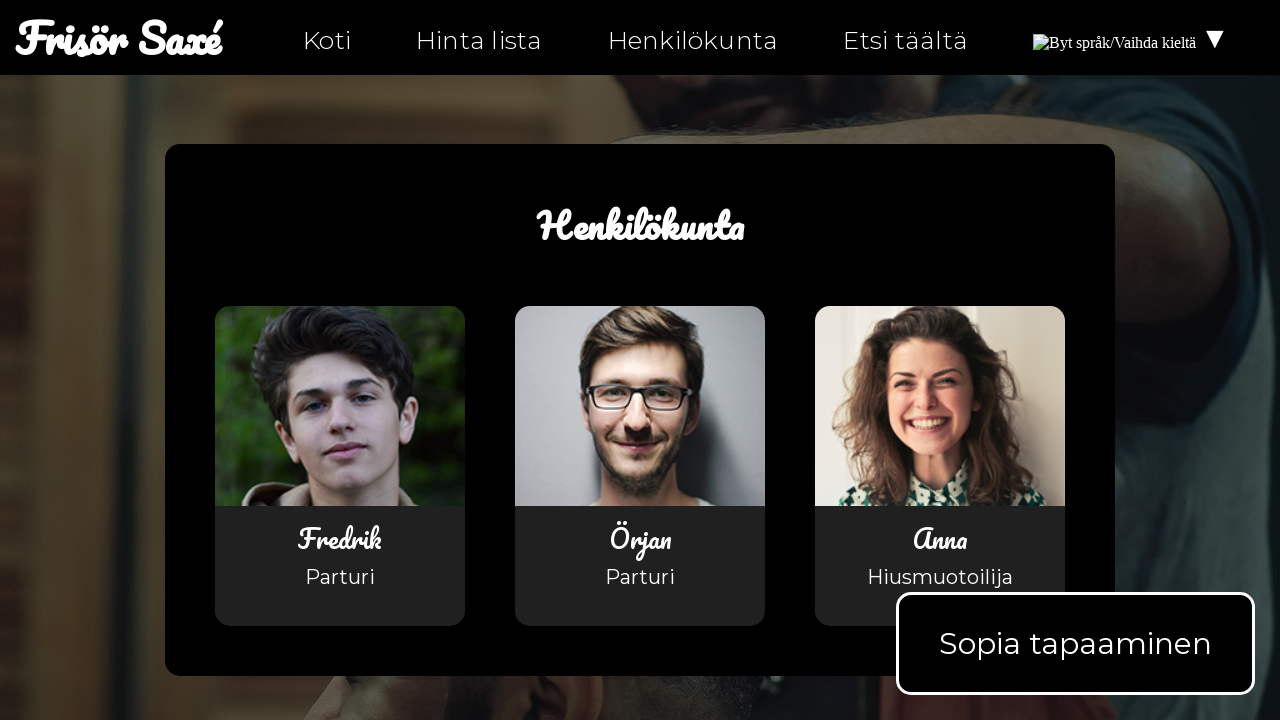

Navigated to page: hitta-hit-fi.html
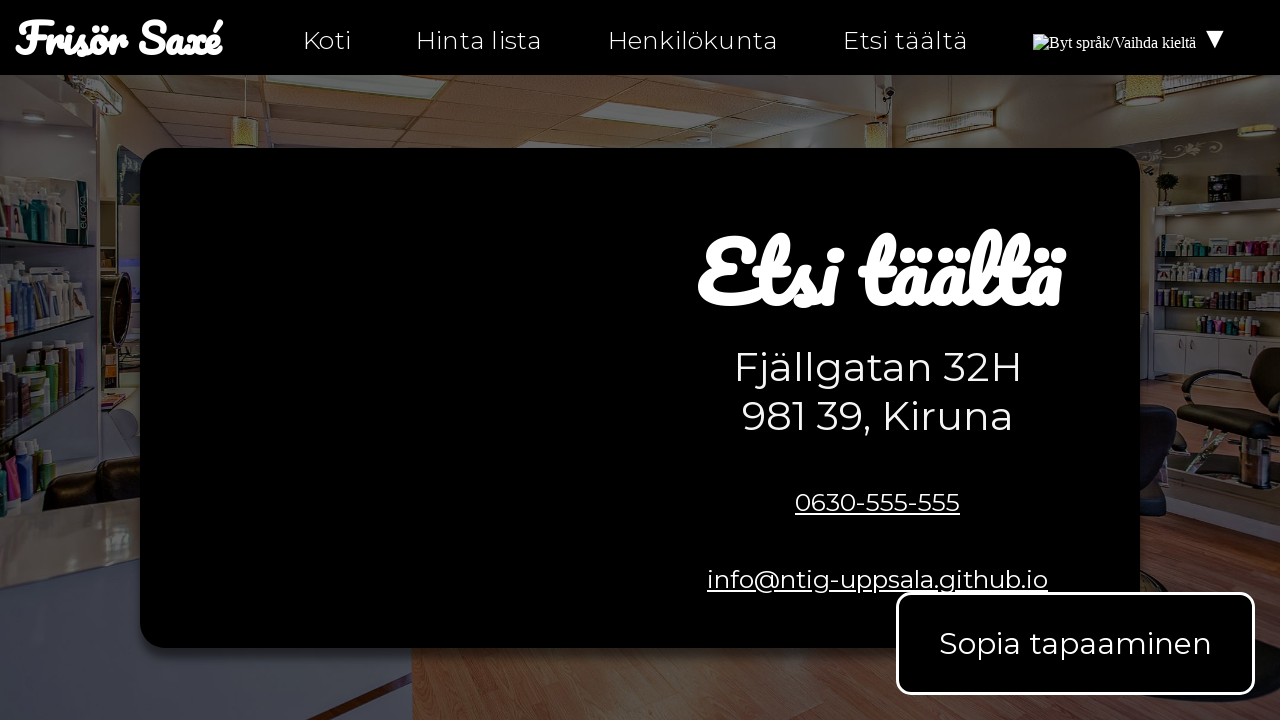

Navigation element loaded on hitta-hit-fi.html
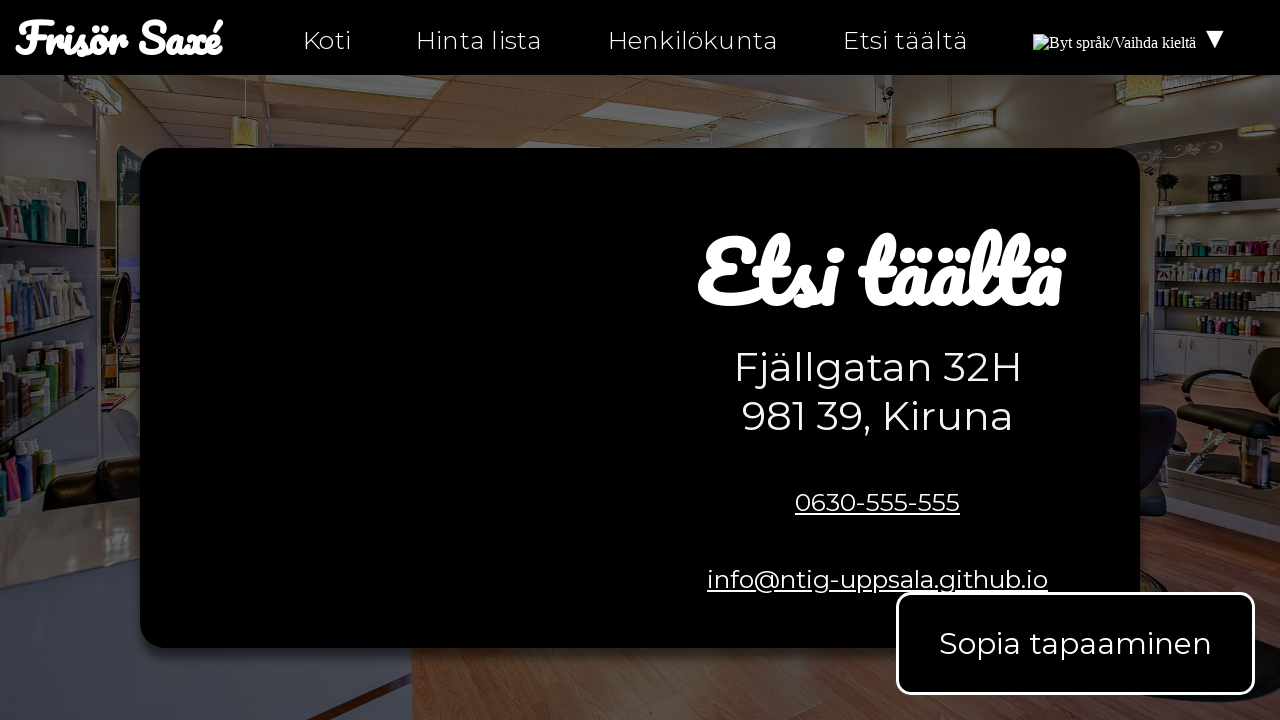

Retrieved body text content from hitta-hit-fi.html
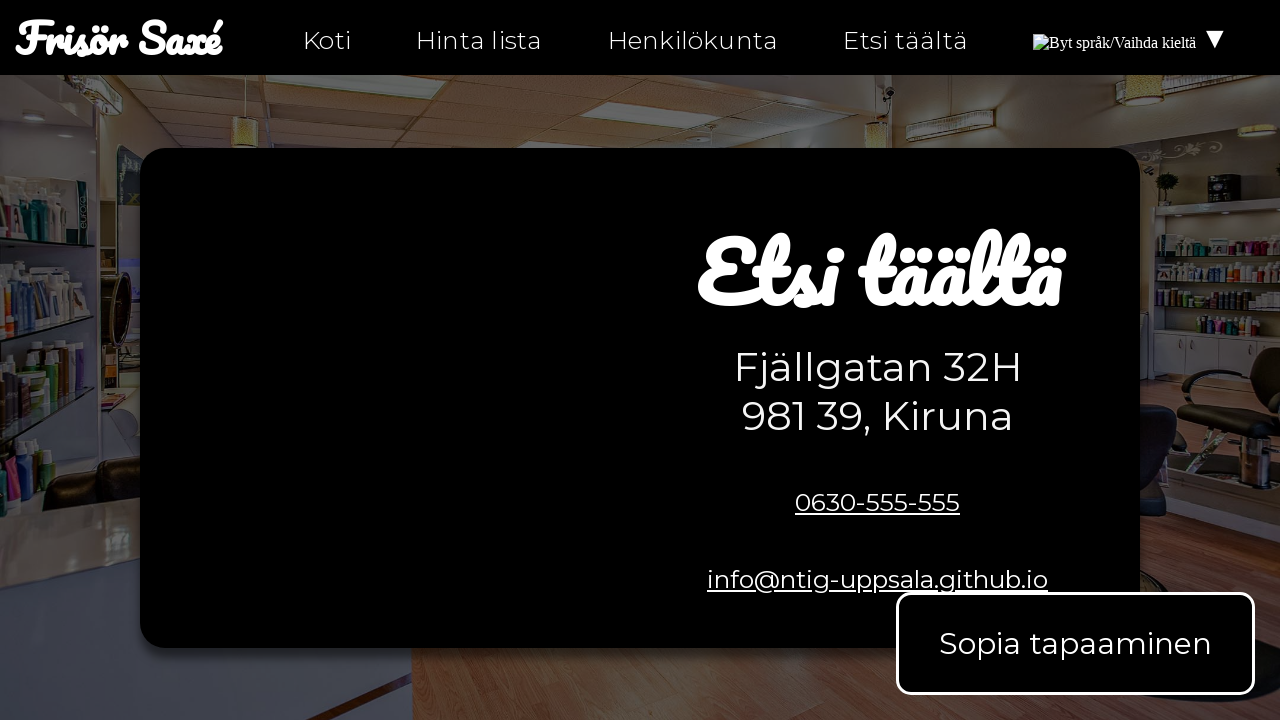

Verified all required Finnish navigation texts are present on hitta-hit-fi.html
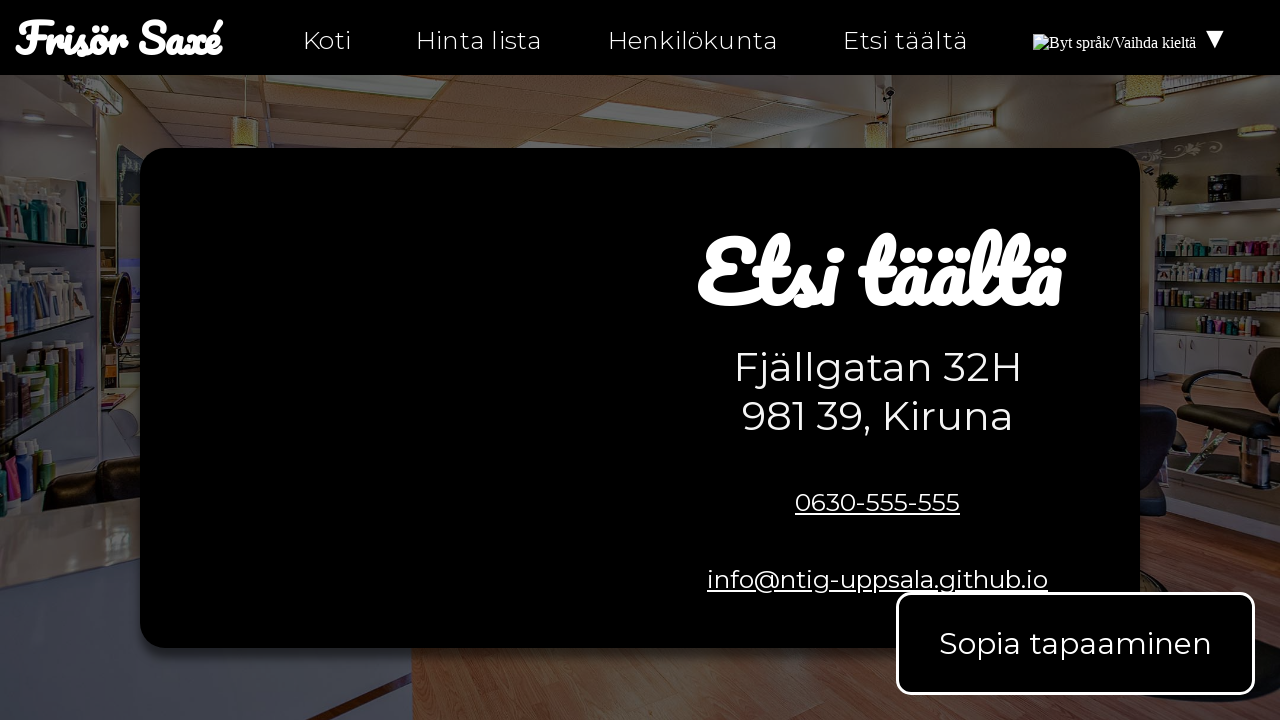

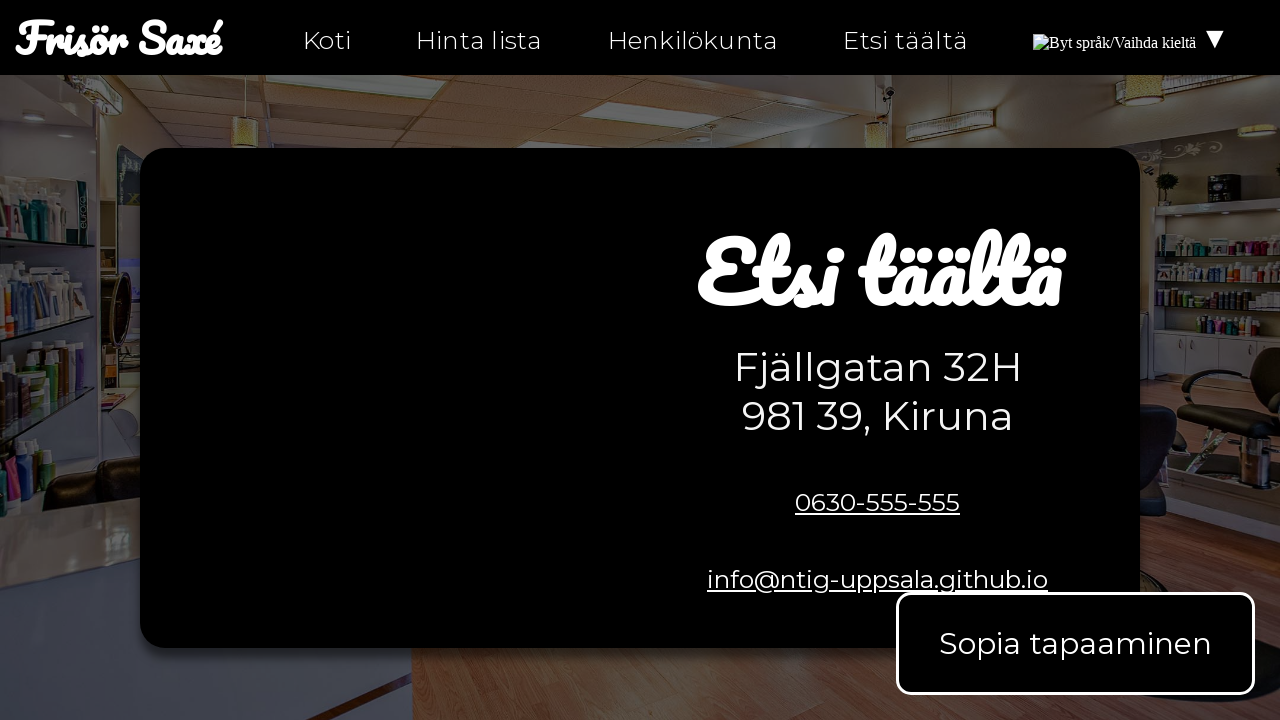